Tests the selectable UI component by clicking on each item in a list that contains "Item" in its text

Starting URL: https://demoqa.com/selectable/

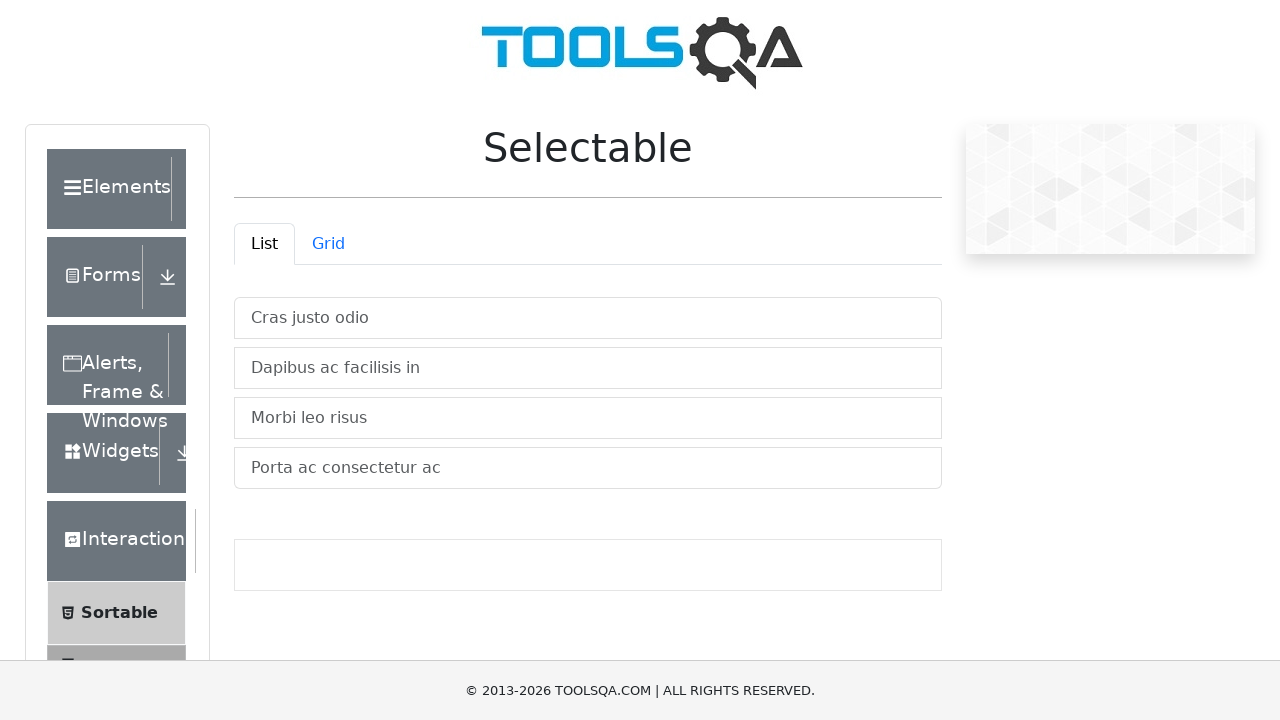

Navigated to selectable UI component page
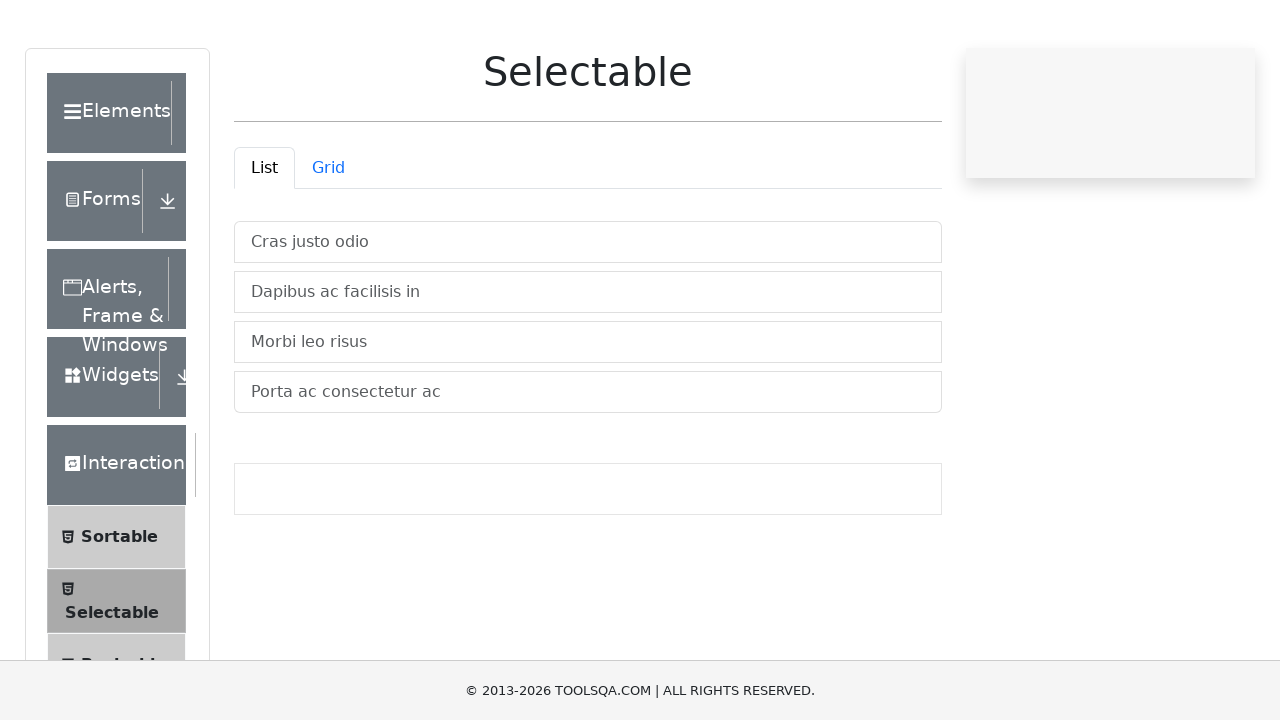

Located all selectable items in the list
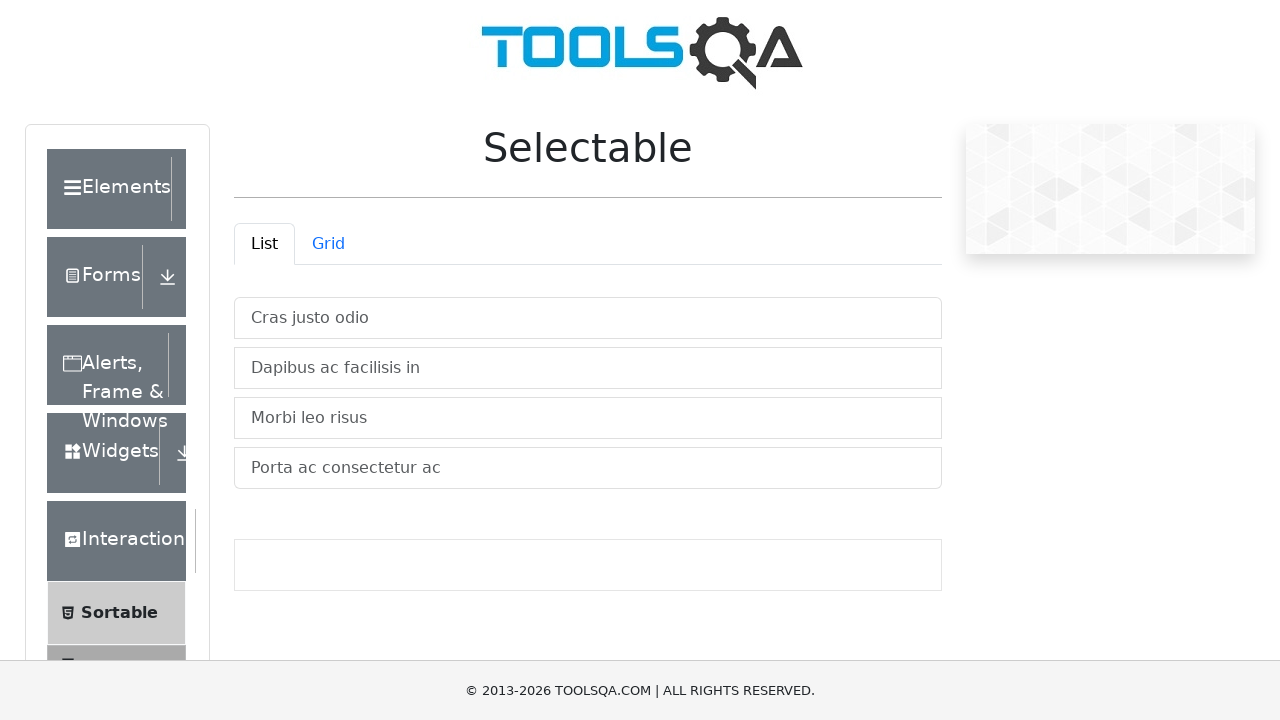

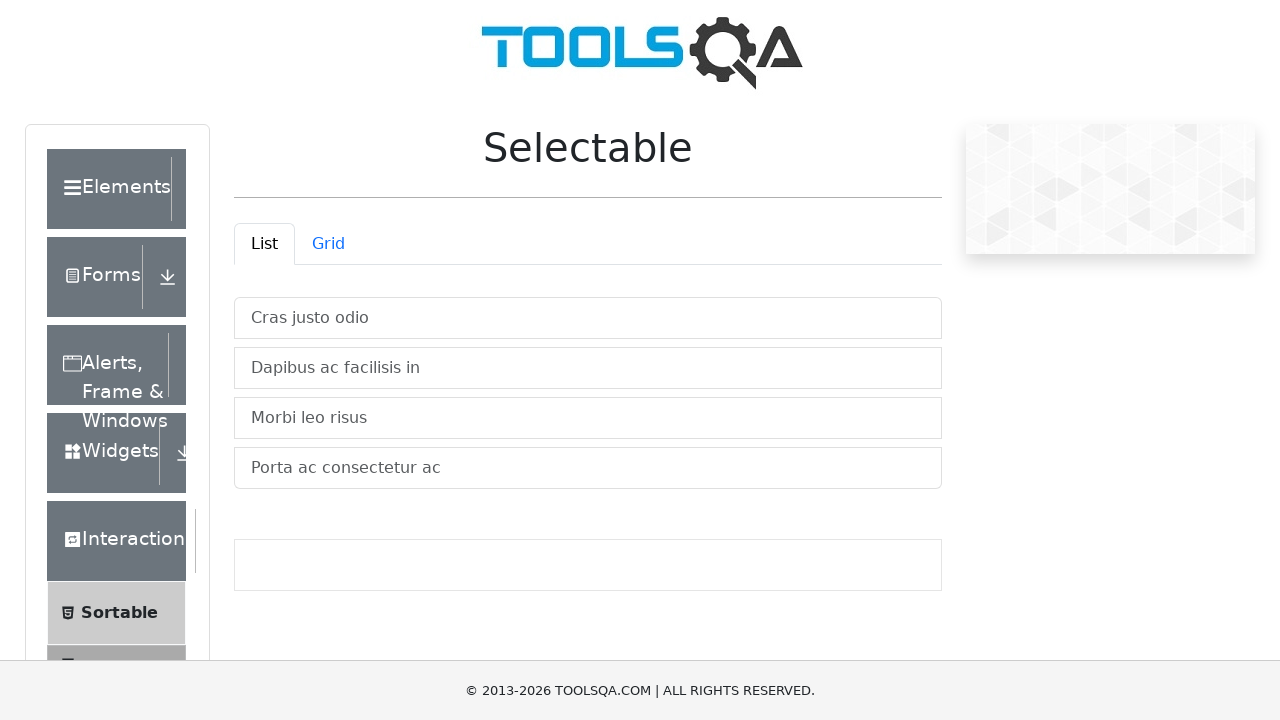